Tests filtering to display all items after switching between filters by clicking Active, Completed, then All links.

Starting URL: https://demo.playwright.dev/todomvc

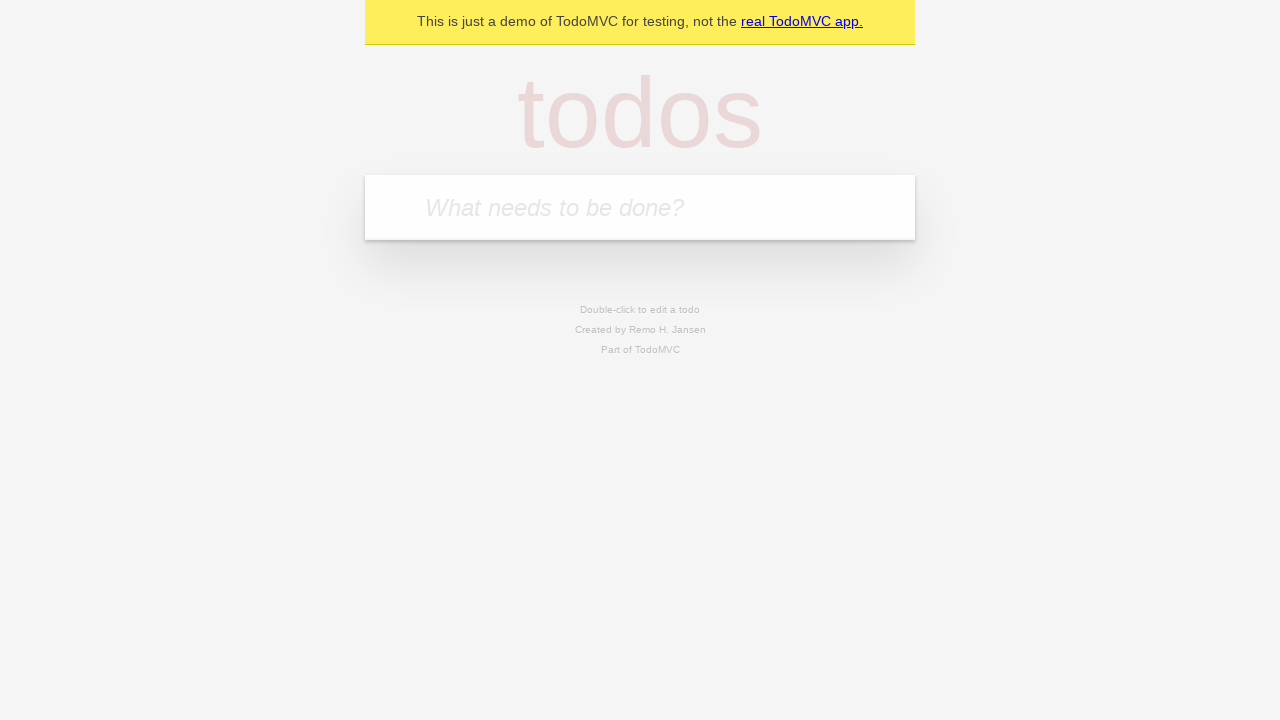

Filled todo input with 'buy some cheese' on internal:attr=[placeholder="What needs to be done?"i]
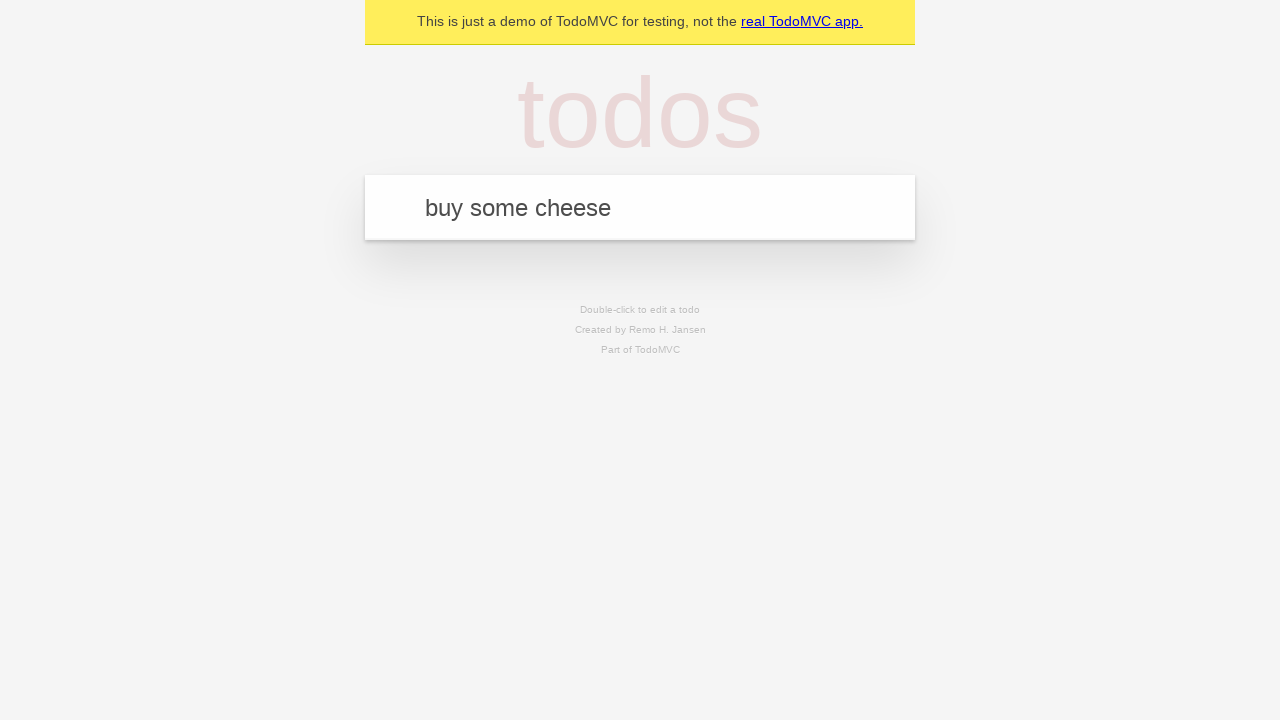

Pressed Enter to add first todo item on internal:attr=[placeholder="What needs to be done?"i]
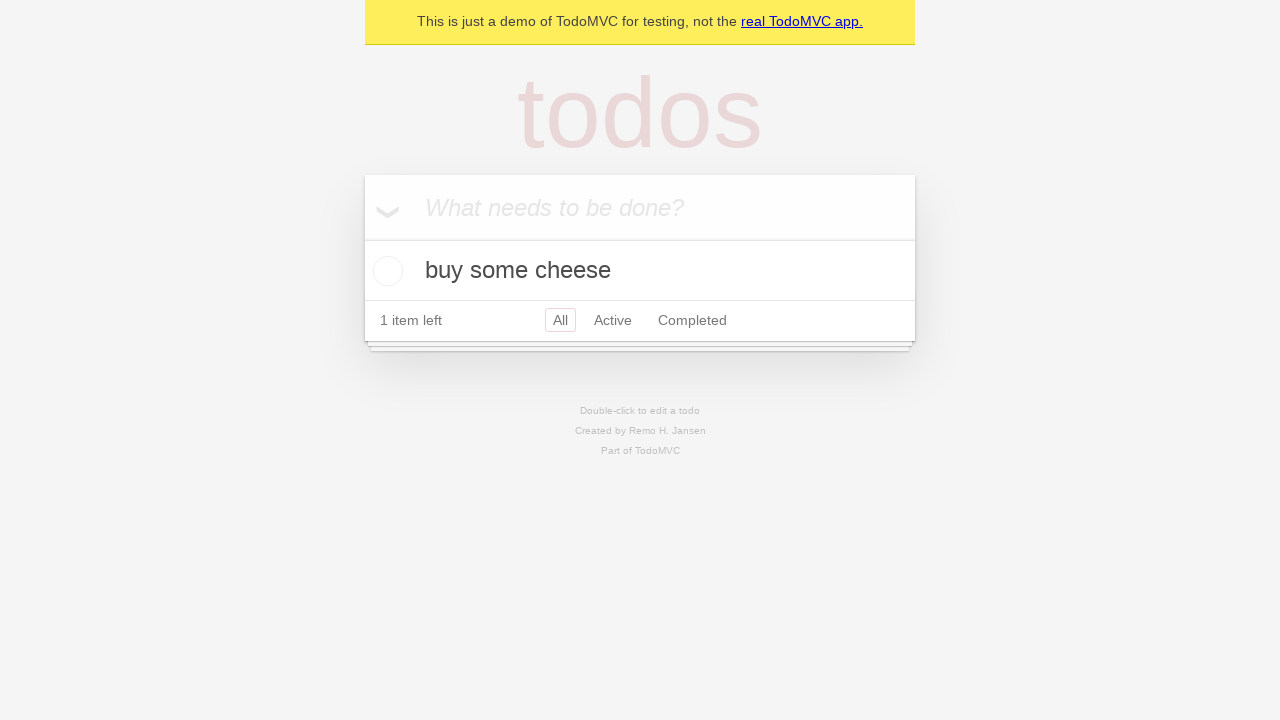

Filled todo input with 'feed the cat' on internal:attr=[placeholder="What needs to be done?"i]
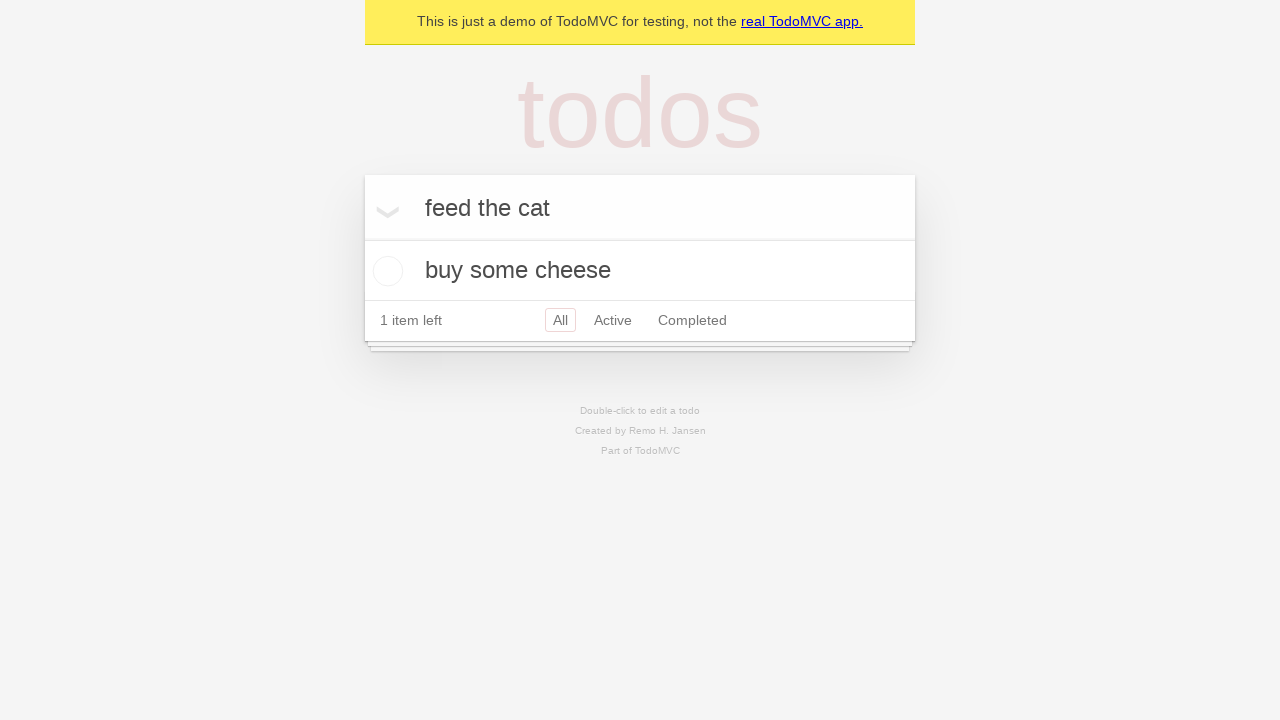

Pressed Enter to add second todo item on internal:attr=[placeholder="What needs to be done?"i]
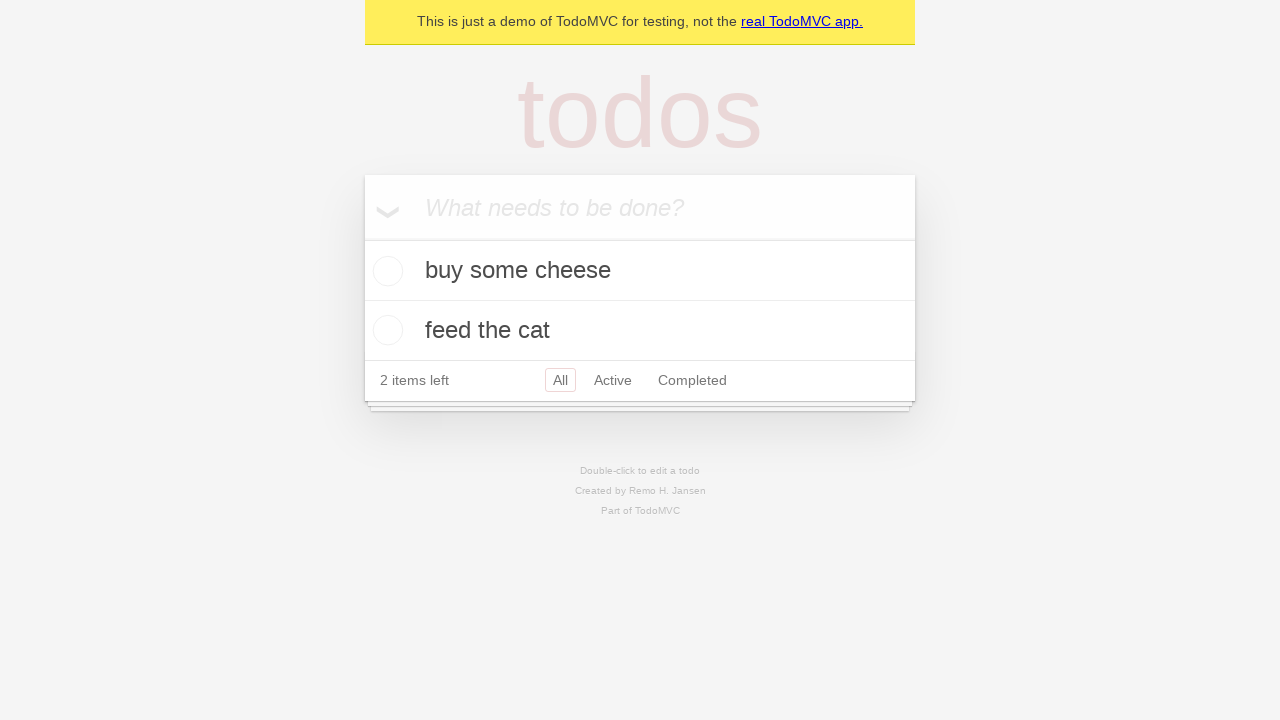

Filled todo input with 'book a doctors appointment' on internal:attr=[placeholder="What needs to be done?"i]
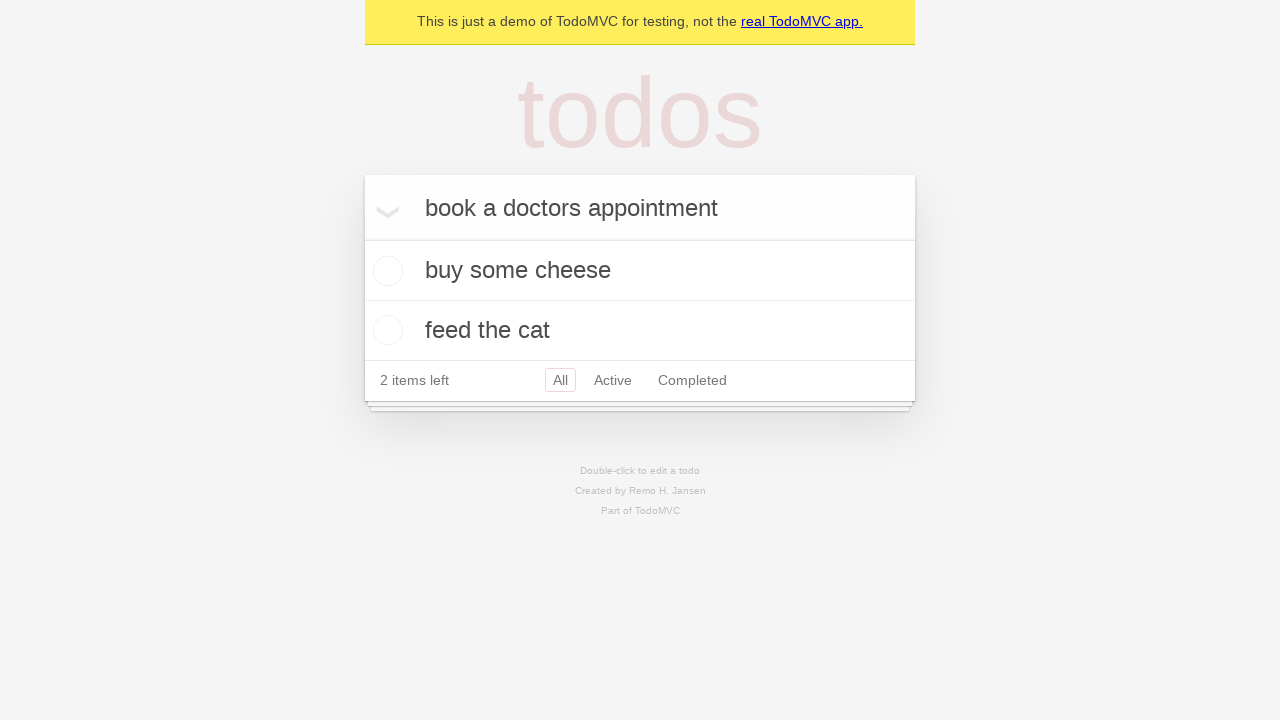

Pressed Enter to add third todo item on internal:attr=[placeholder="What needs to be done?"i]
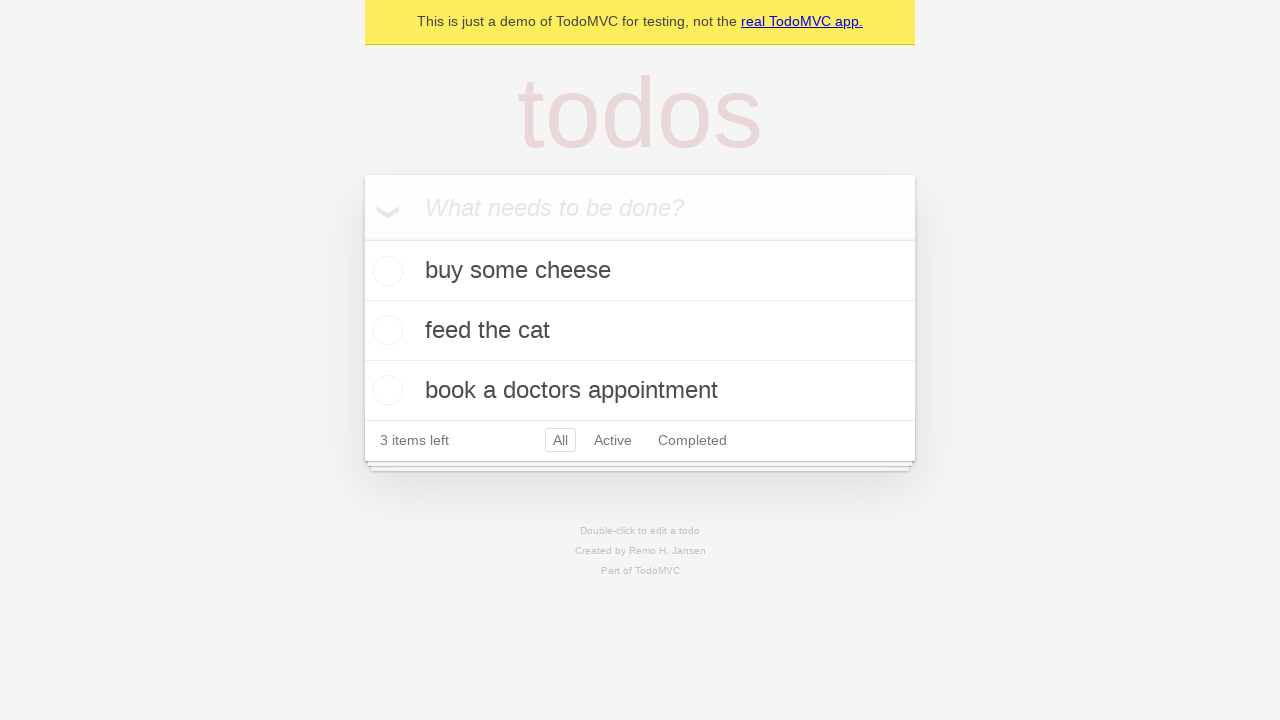

Checked the second todo item (feed the cat) at (385, 330) on internal:testid=[data-testid="todo-item"s] >> nth=1 >> internal:role=checkbox
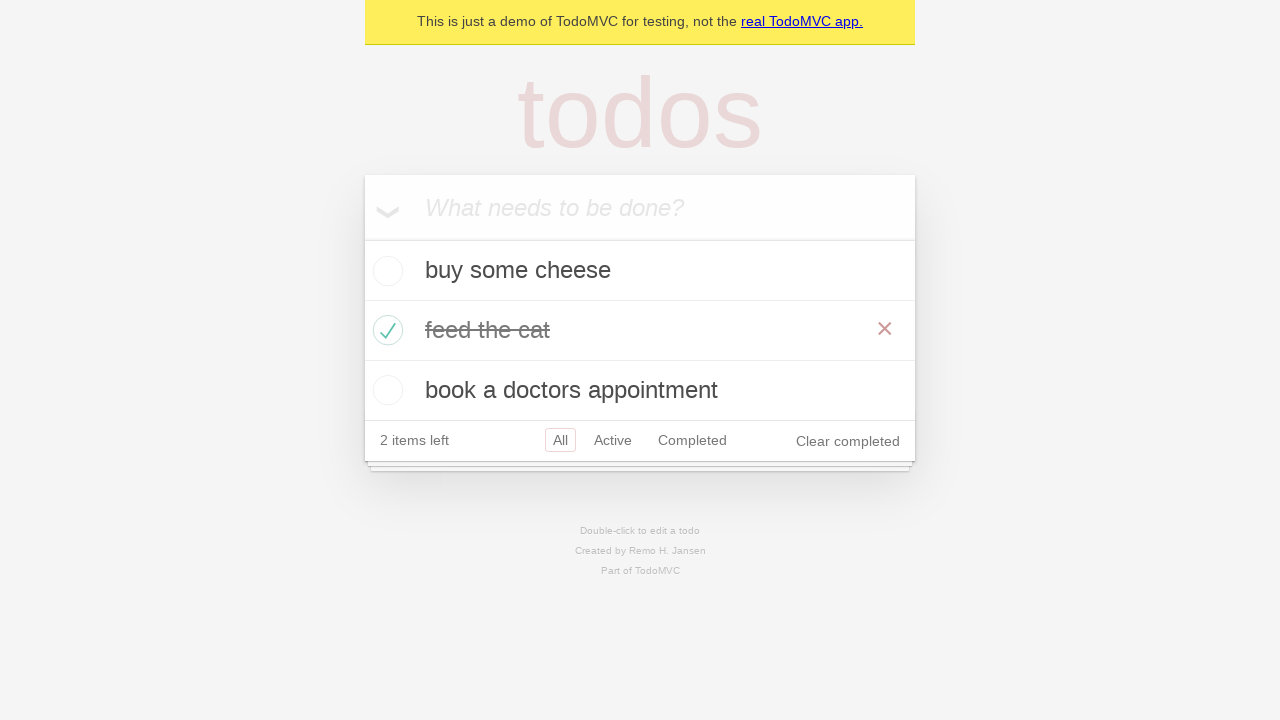

Clicked Active filter link to display active items only at (613, 440) on internal:role=link[name="Active"i]
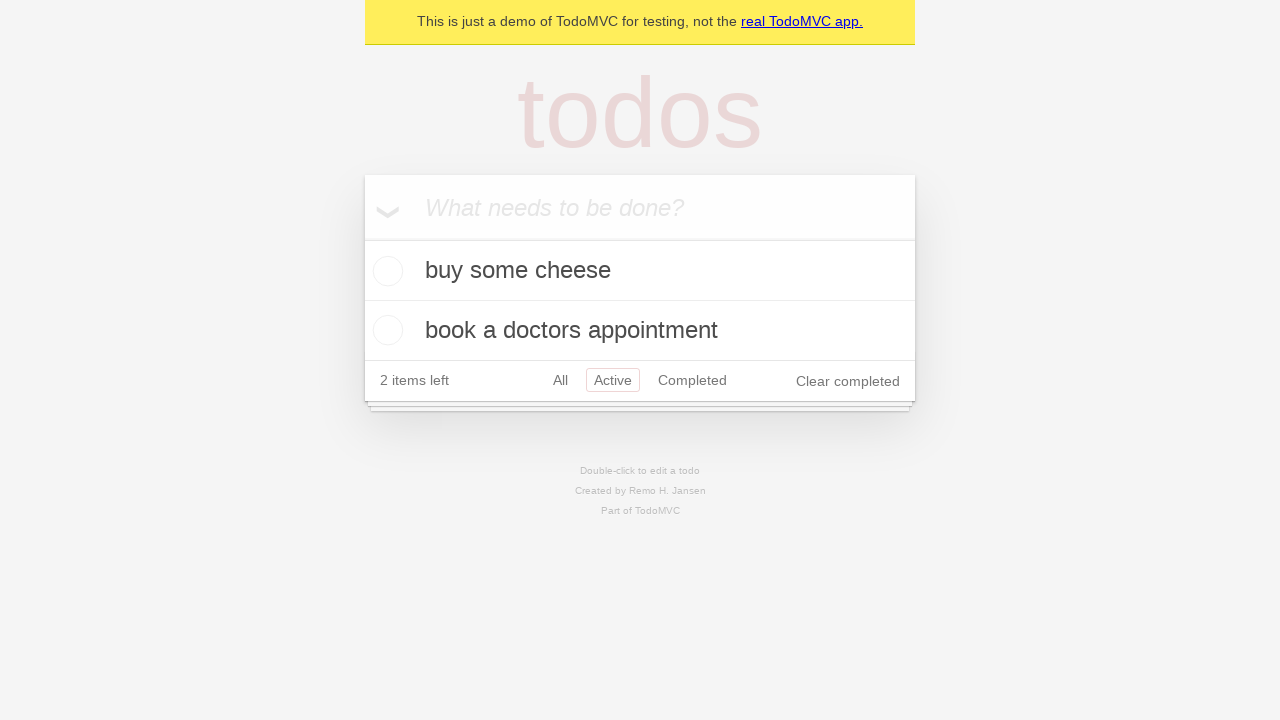

Clicked Completed filter link to display completed items only at (692, 380) on internal:role=link[name="Completed"i]
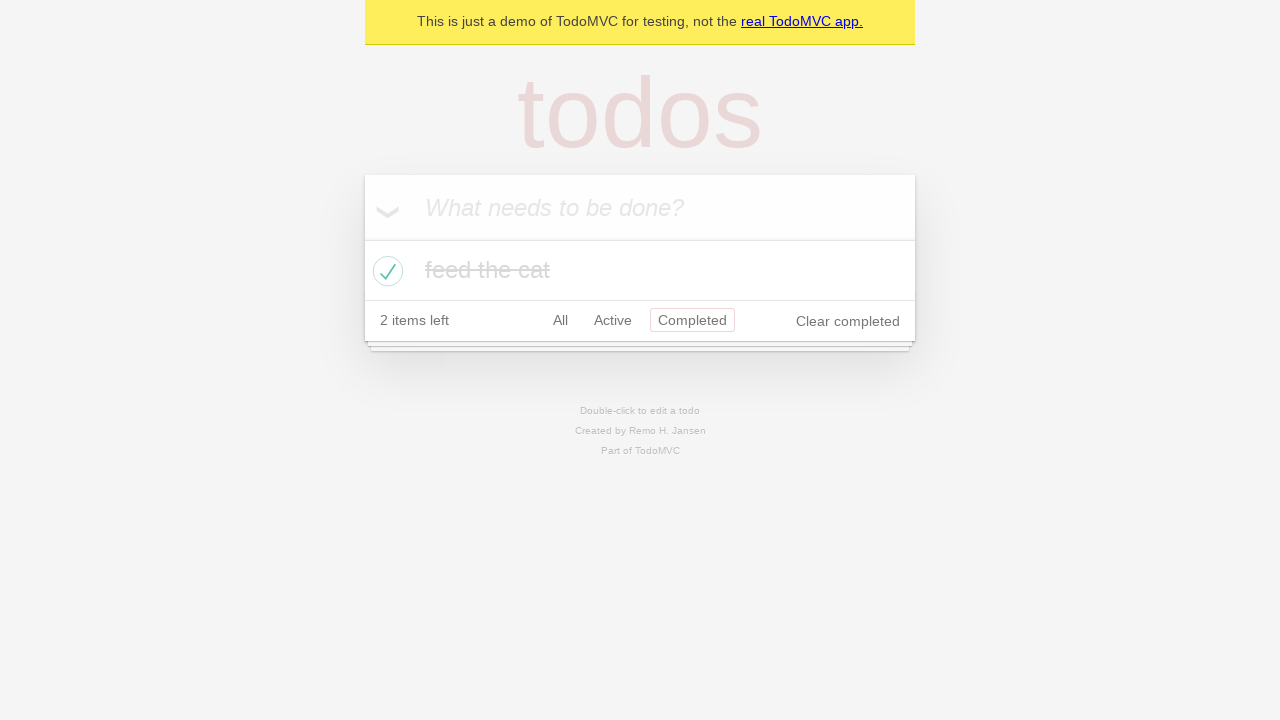

Clicked All filter link to display all items at (560, 320) on internal:role=link[name="All"i]
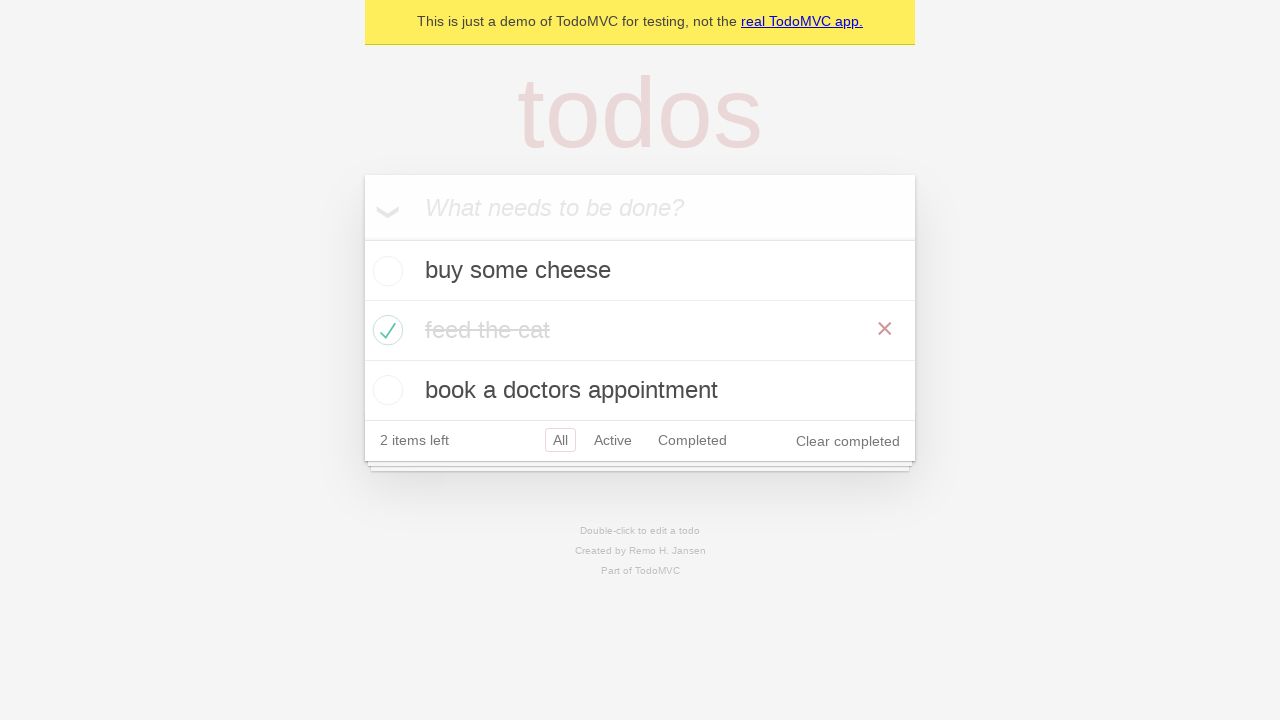

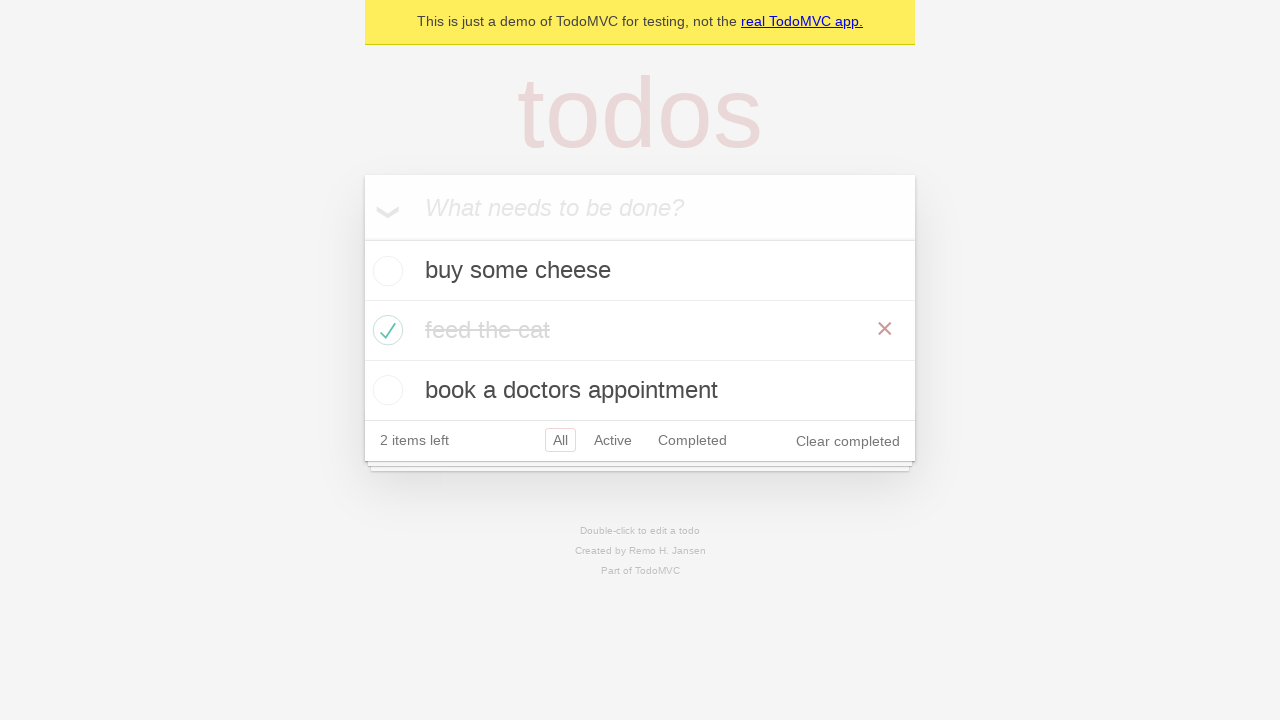